Tests e-commerce shopping cart functionality by searching for products, adding them to cart, proceeding to checkout, and applying a promo code

Starting URL: https://rahulshettyacademy.com/seleniumPractise/

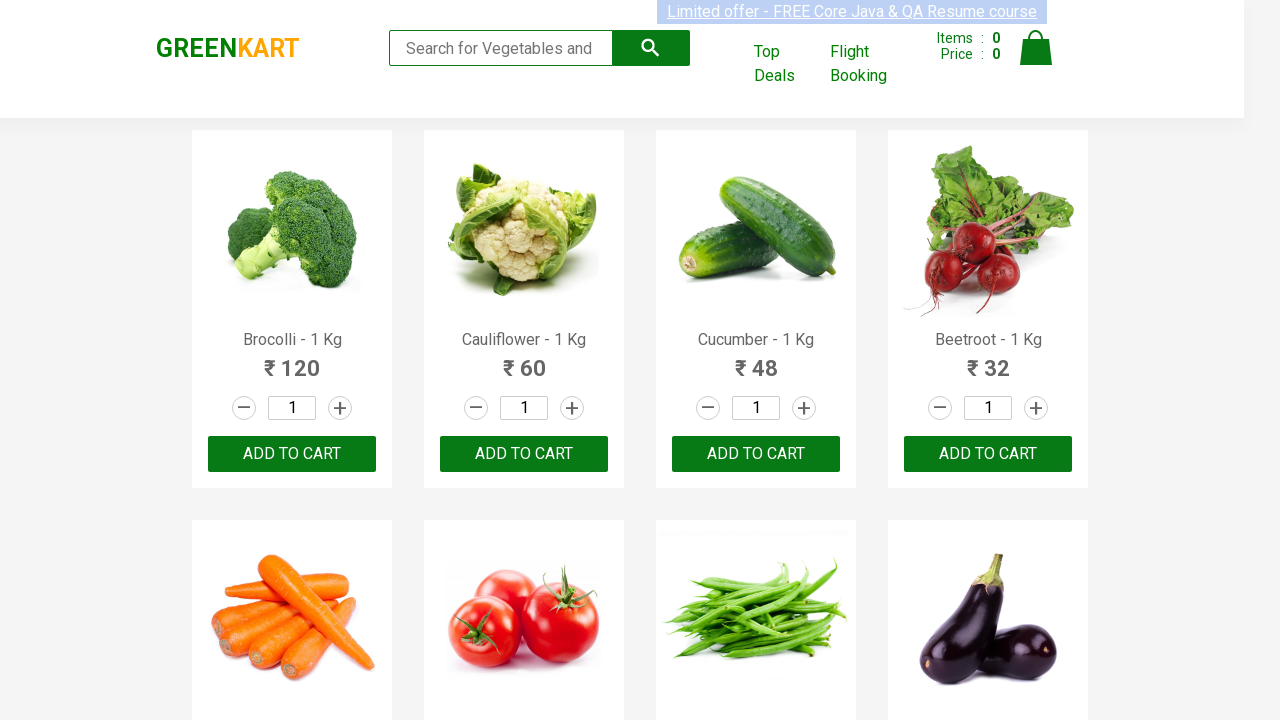

Filled search field with 'ber' to filter products on input.search-keyword
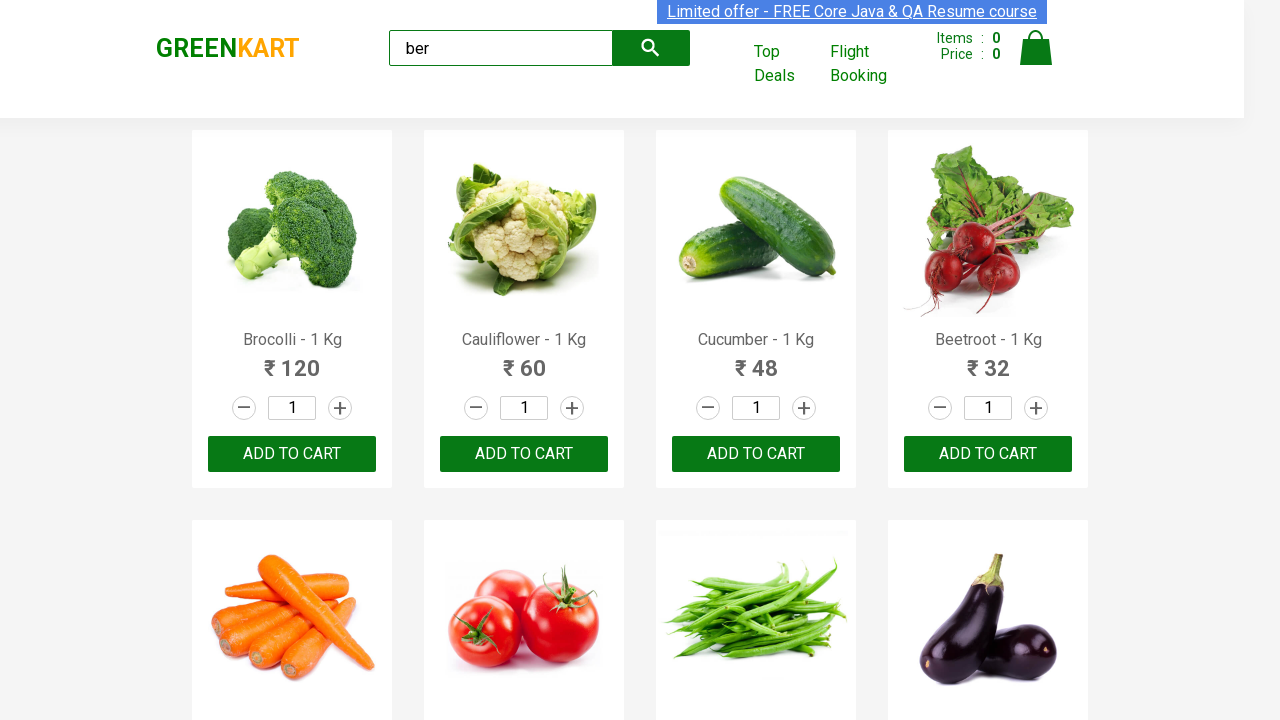

Waited for search results to filter
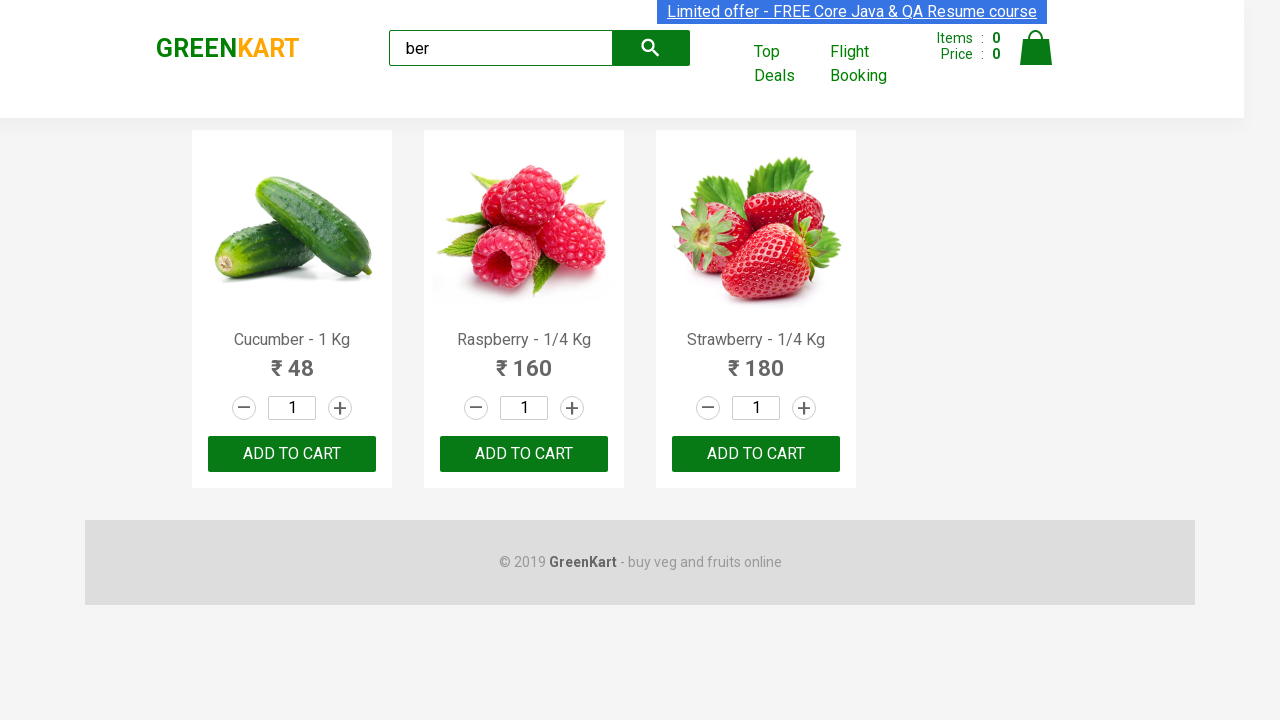

Clicked 'Add to Cart' button for a product at (292, 454) on xpath=//div[@class='product-action']/button >> nth=0
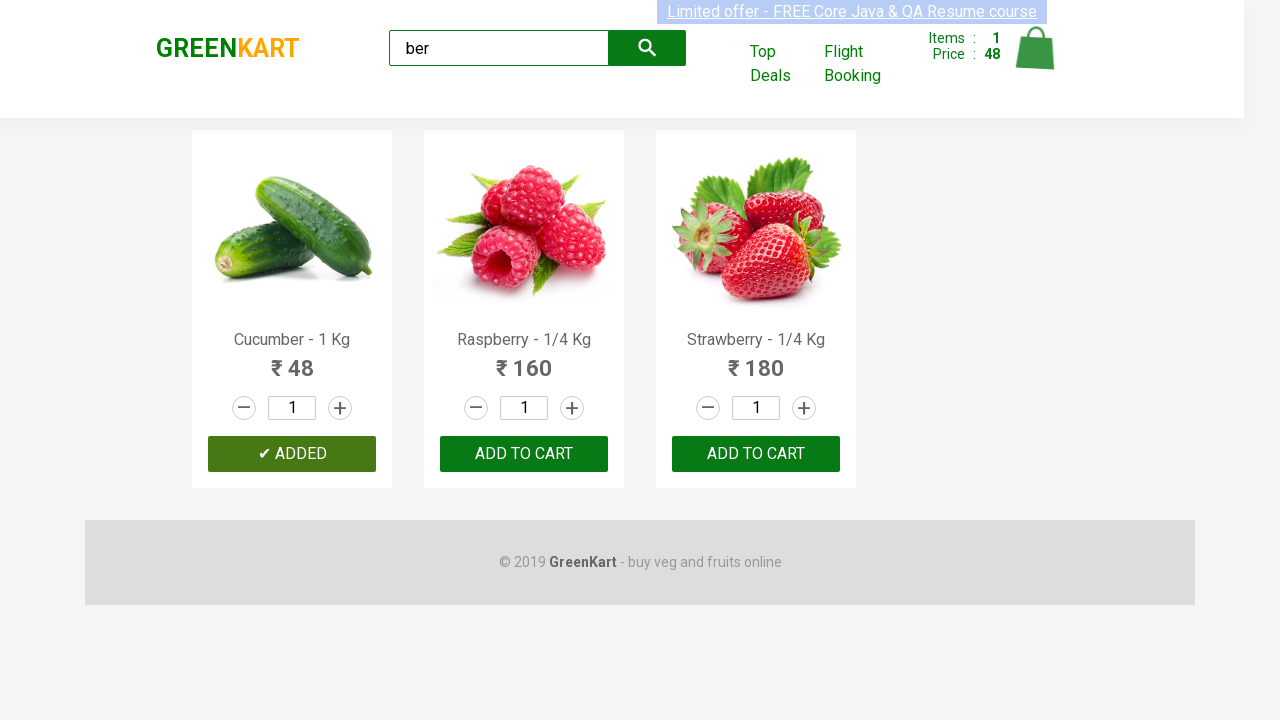

Clicked 'Add to Cart' button for a product at (524, 454) on xpath=//div[@class='product-action']/button >> nth=1
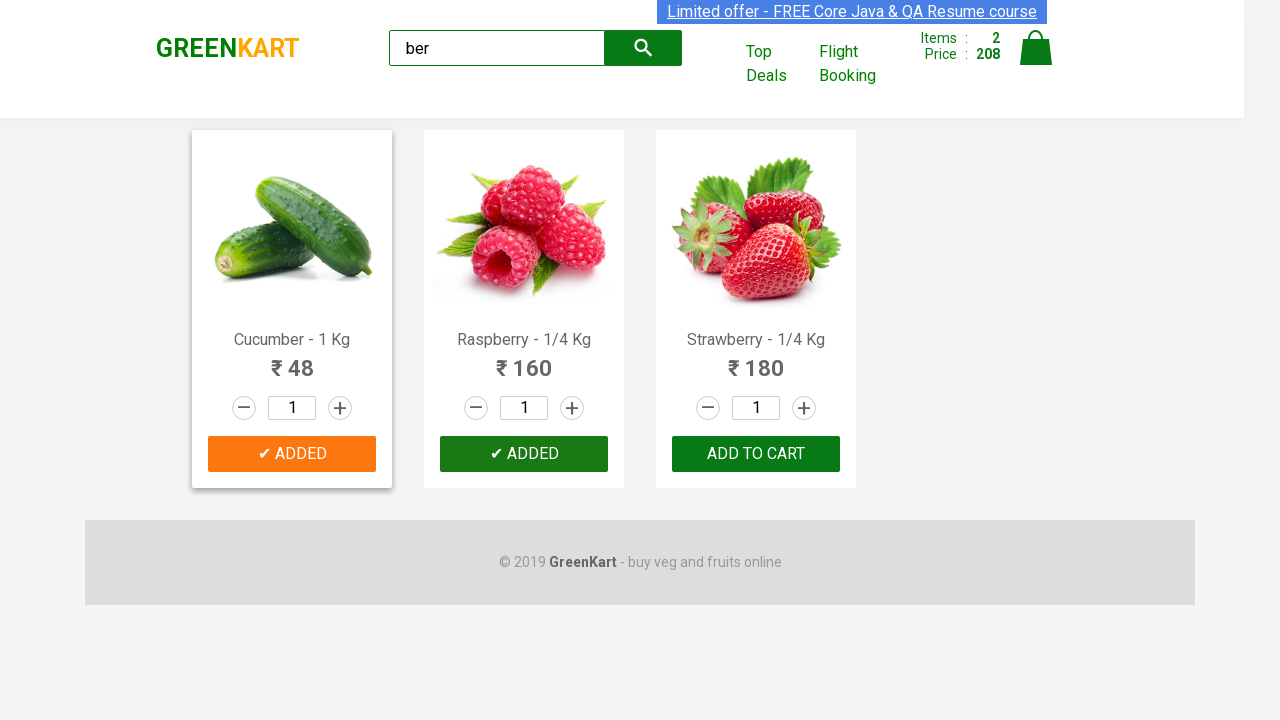

Clicked 'Add to Cart' button for a product at (756, 454) on xpath=//div[@class='product-action']/button >> nth=2
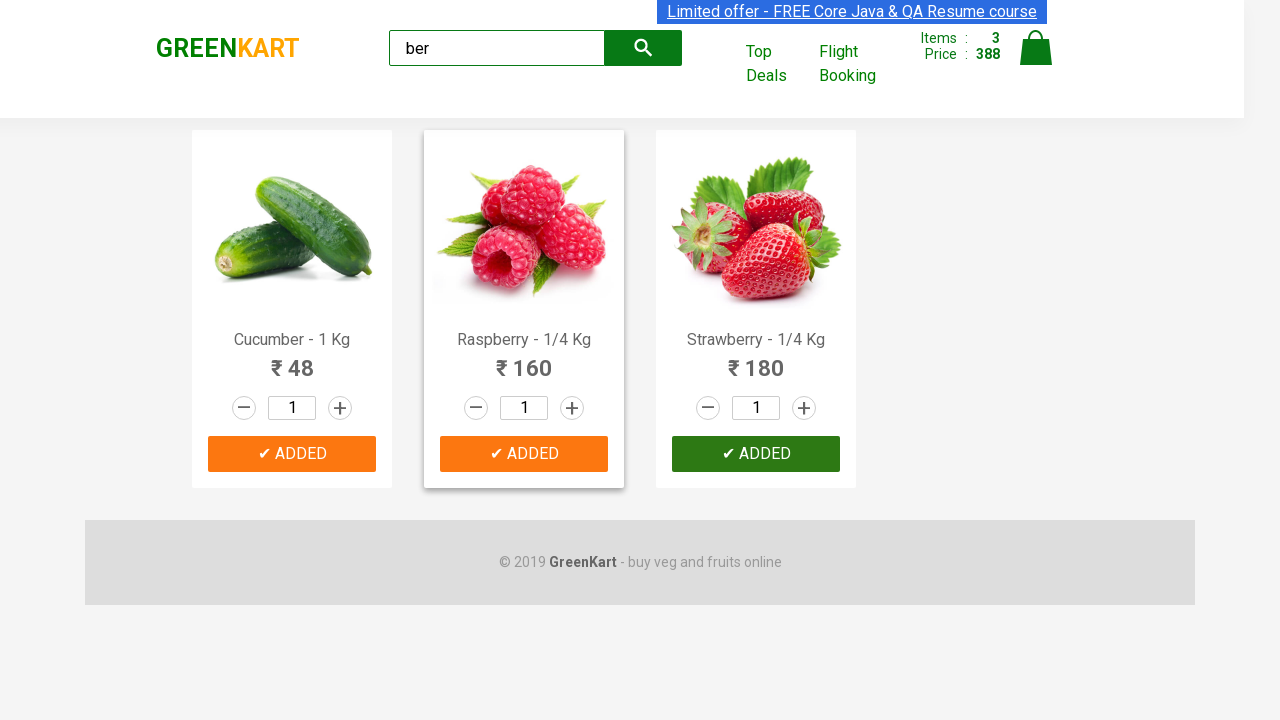

Clicked on cart icon to view shopping cart at (1036, 48) on xpath=//img[@alt='Cart']
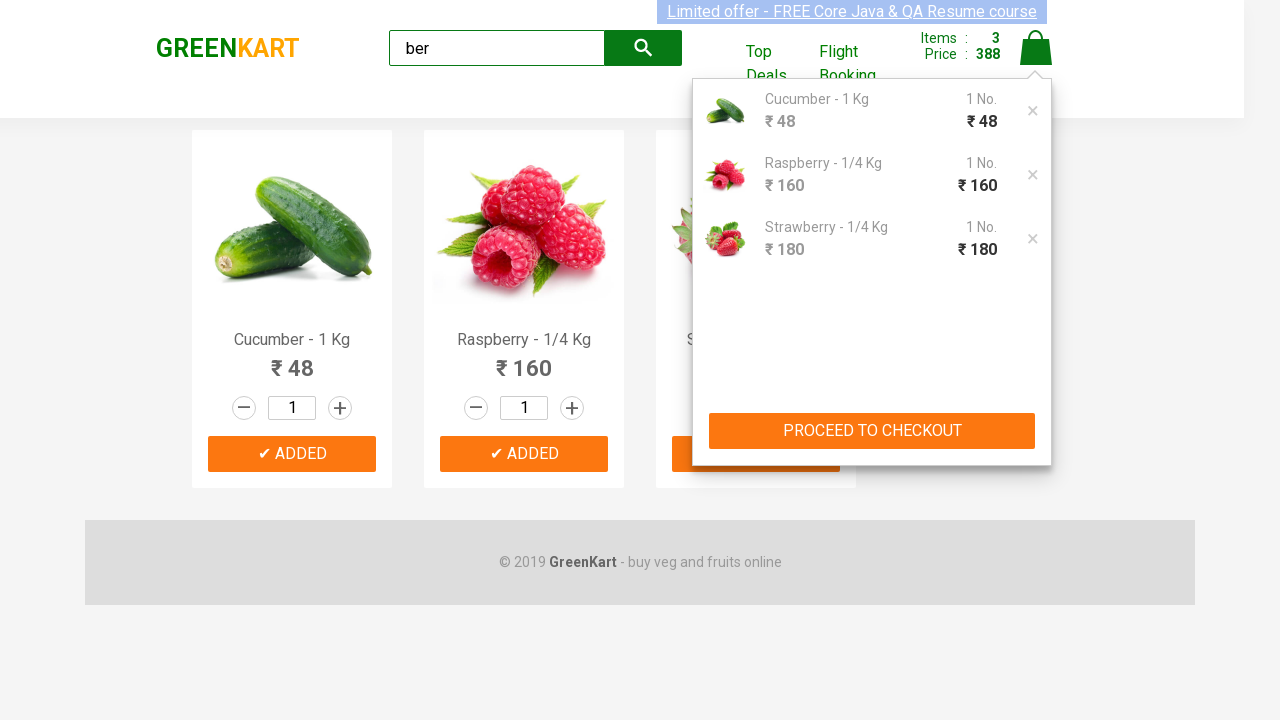

Clicked 'PROCEED TO CHECKOUT' button at (872, 431) on xpath=//button[text()='PROCEED TO CHECKOUT']
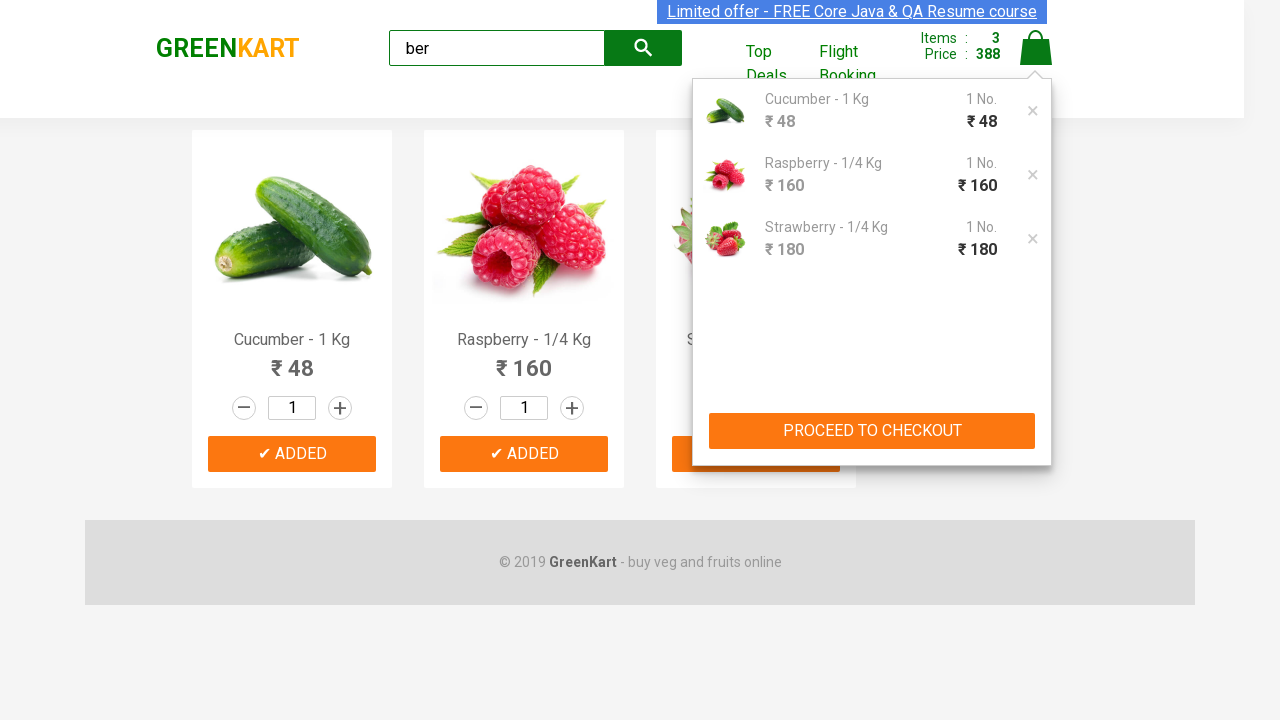

Checkout page loaded with product details
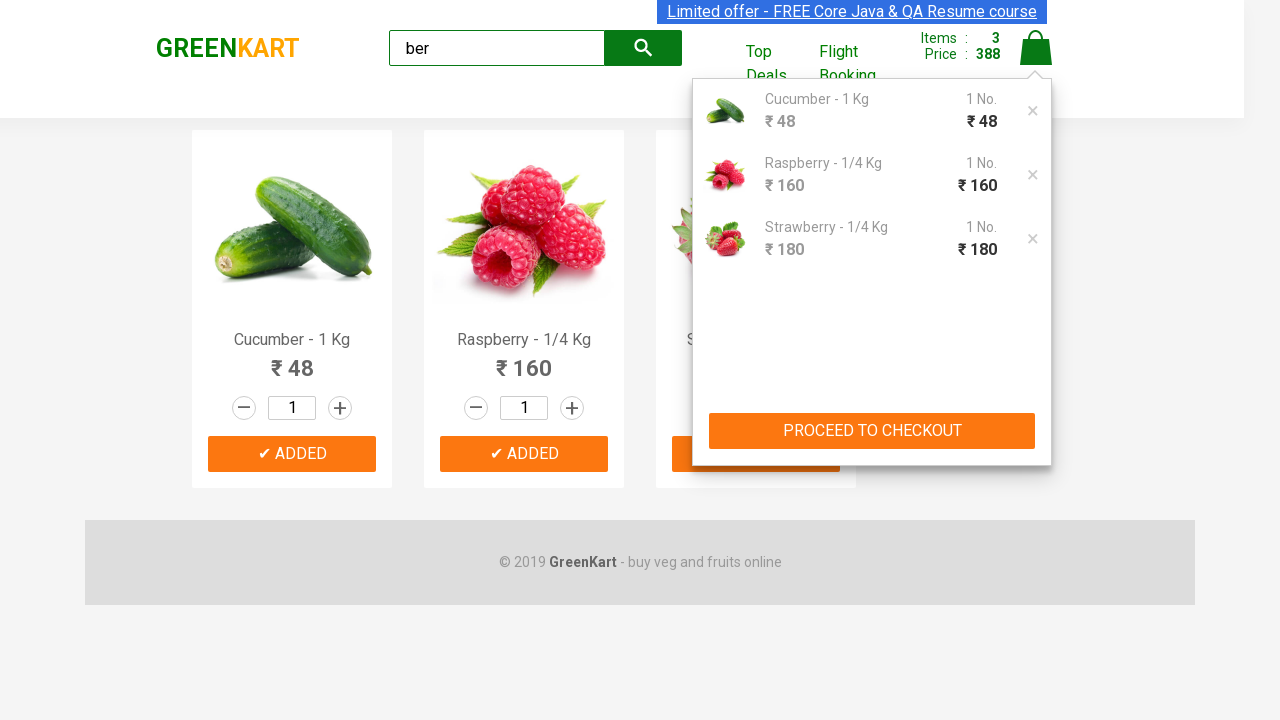

Promo code input field is visible
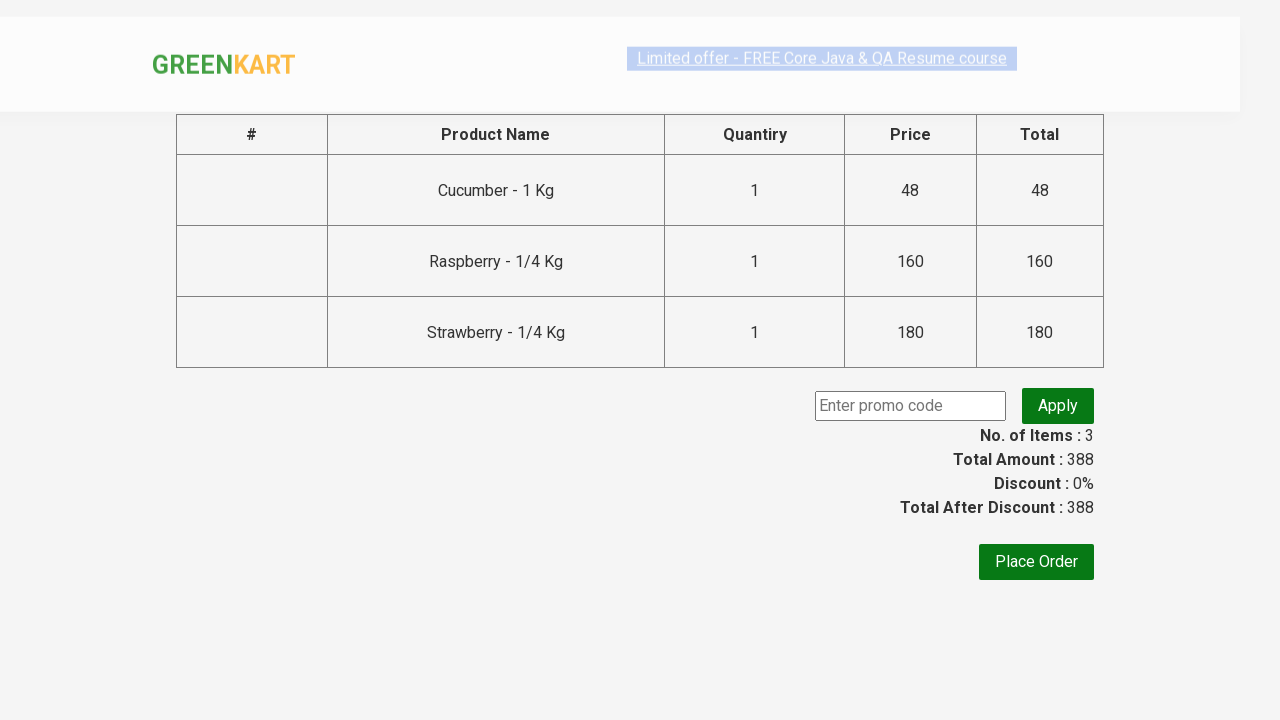

Filled promo code field with 'rahulshettyacademy' on .promoCode
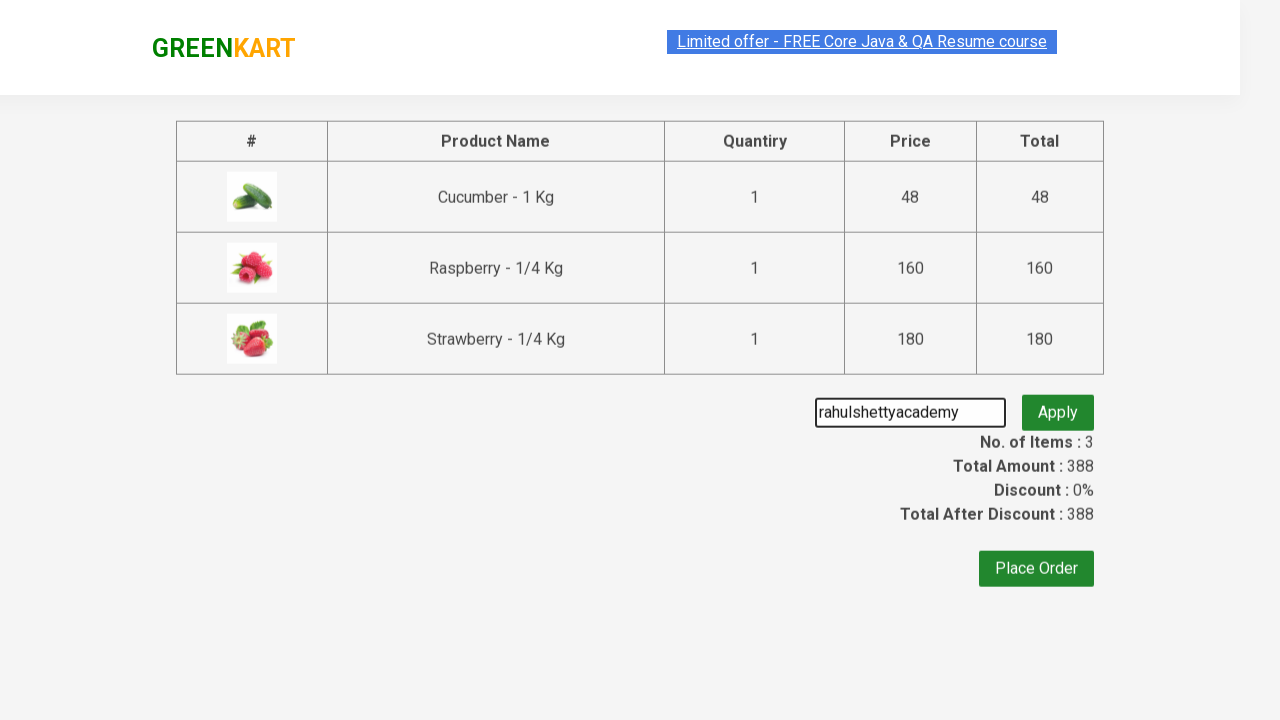

Clicked promo code apply button at (1058, 406) on .promoBtn
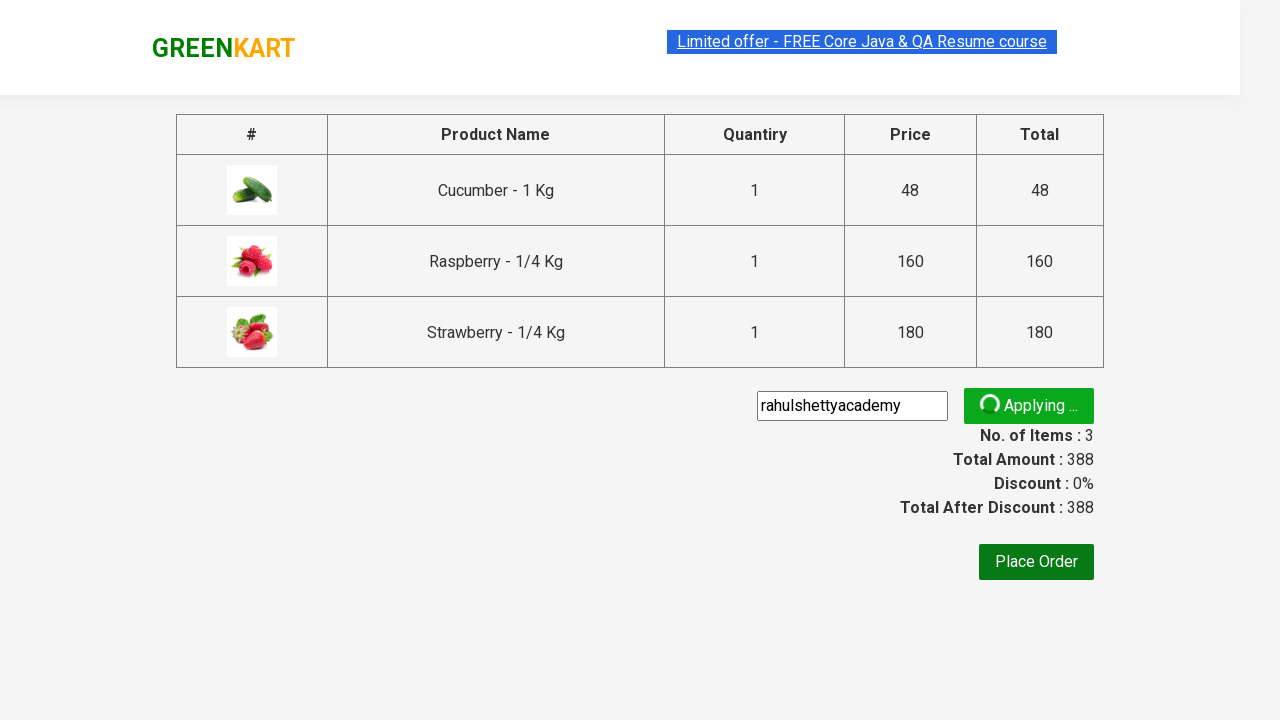

Promo code confirmation message appeared
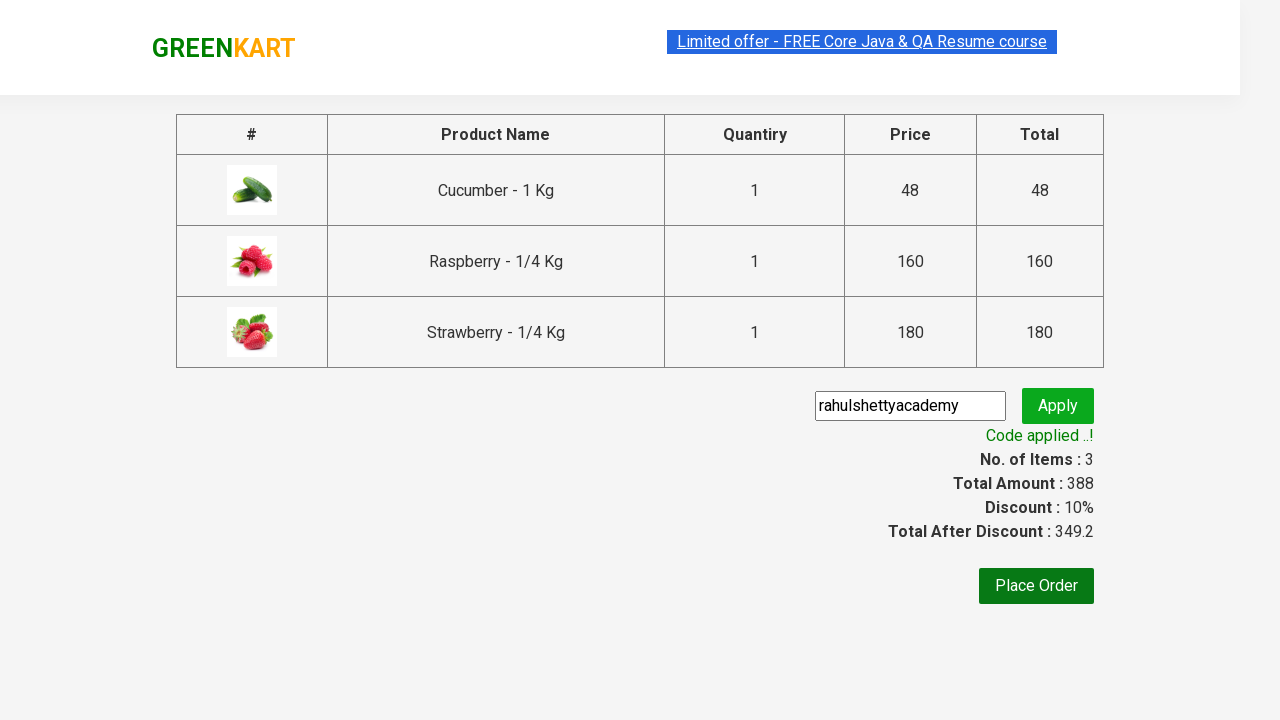

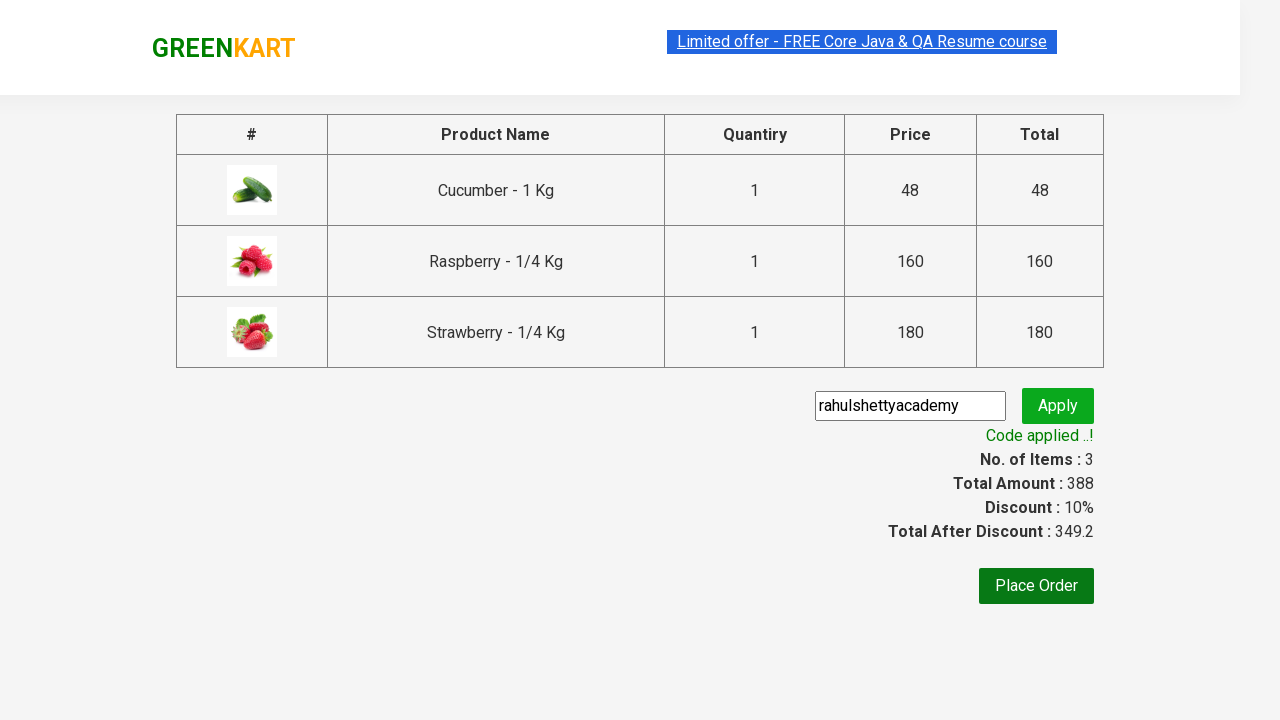